Demonstrates XPath parent traversal by navigating to an automation practice page and locating an element using parent axis navigation to traverse from a button up to its header ancestor.

Starting URL: https://rahulshettyacademy.com/AutomationPractice/

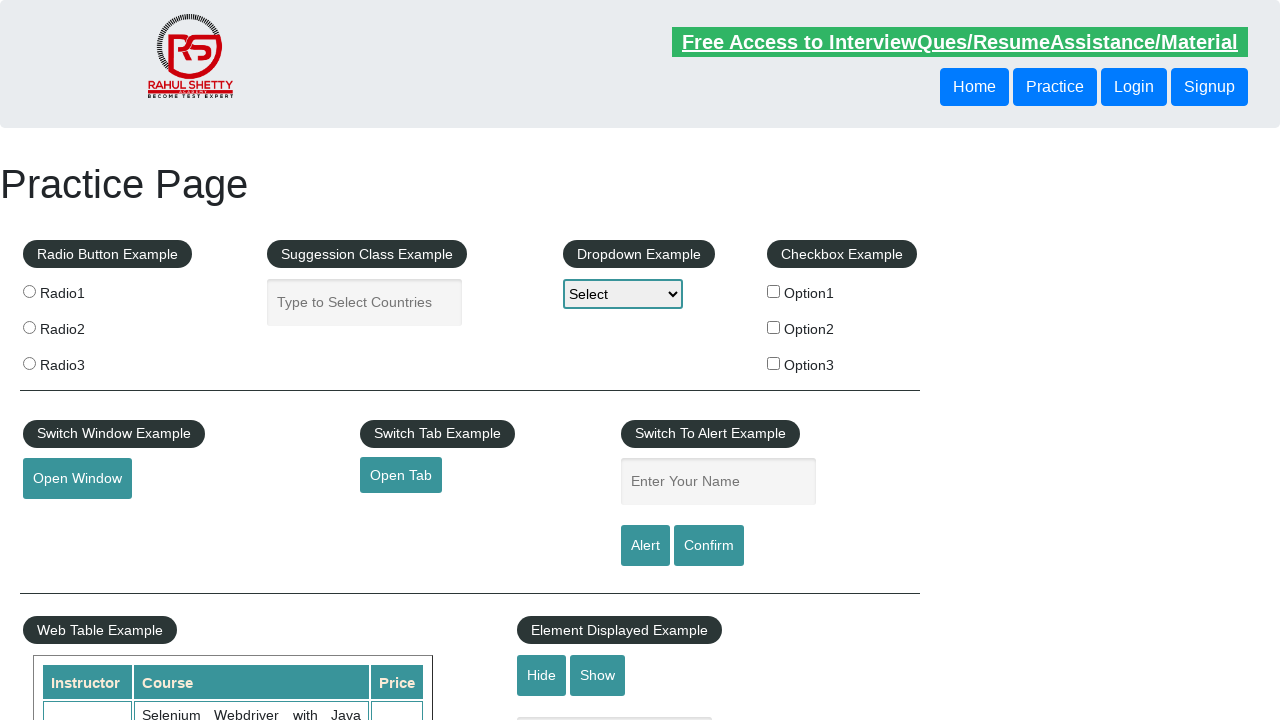

Waited for header element to be visible using parent axis XPath selector
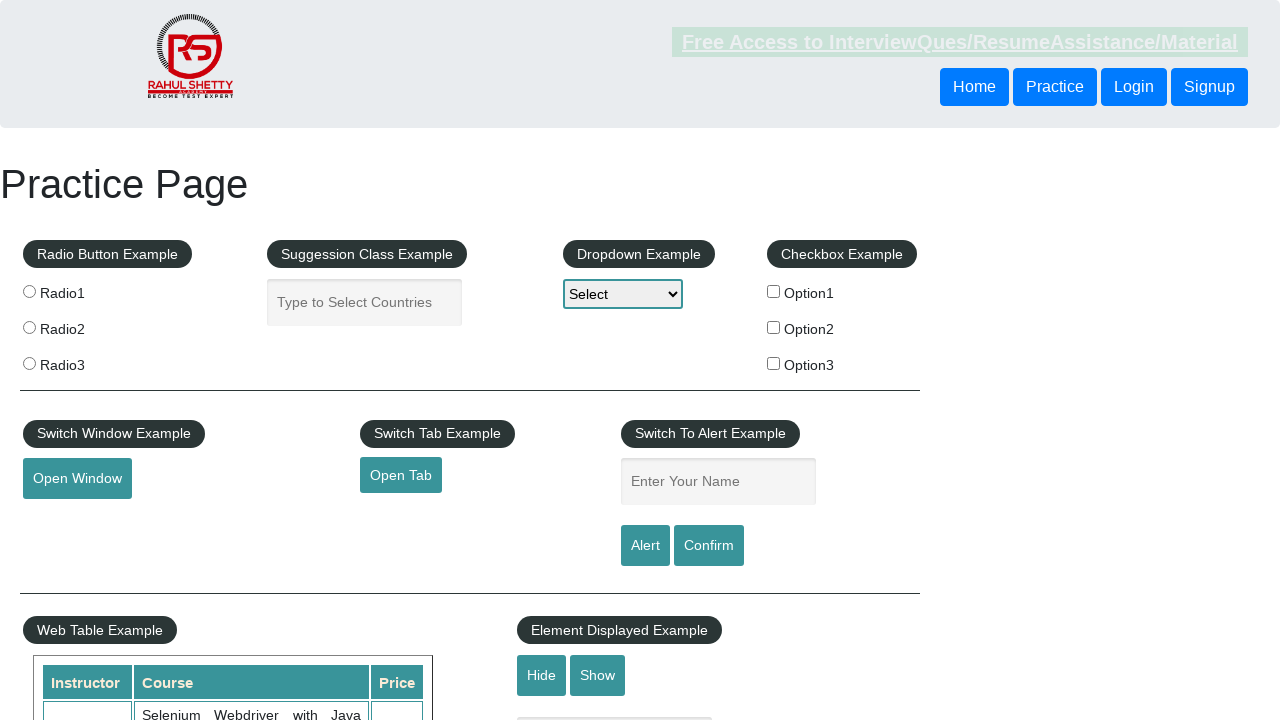

Located header element by traversing from button up to header ancestor using parent axis
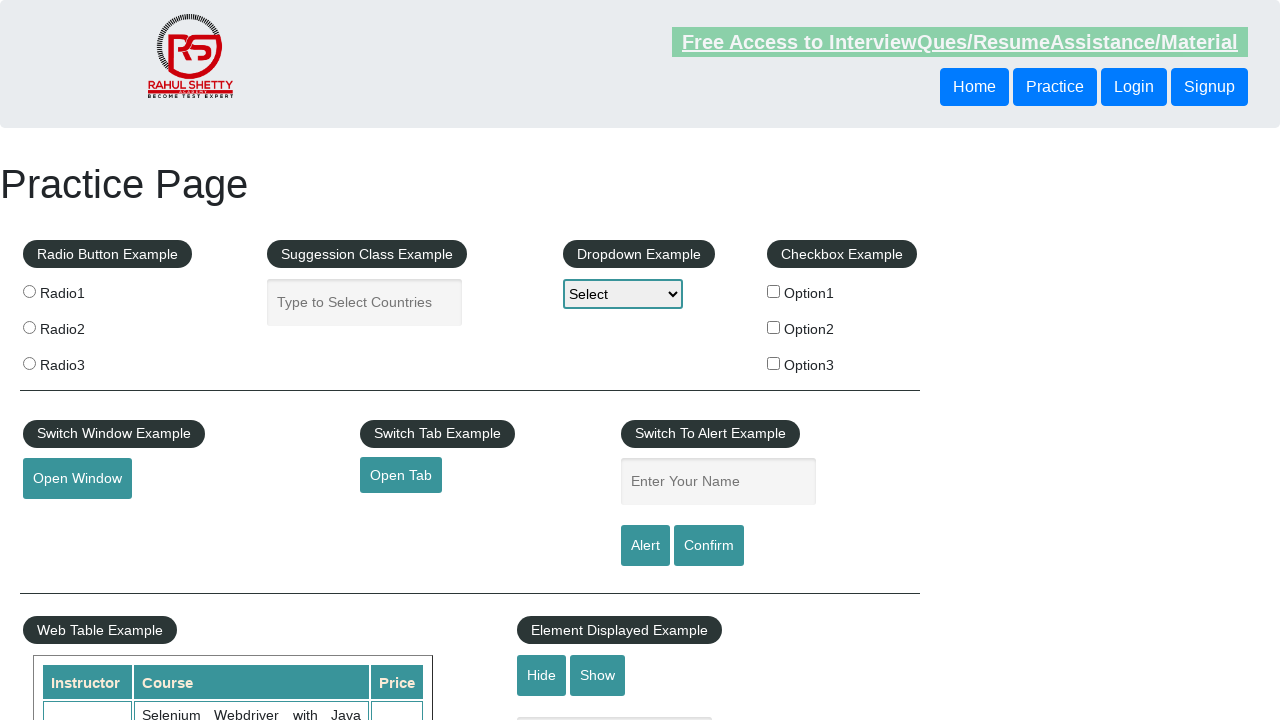

Verified header element is visible
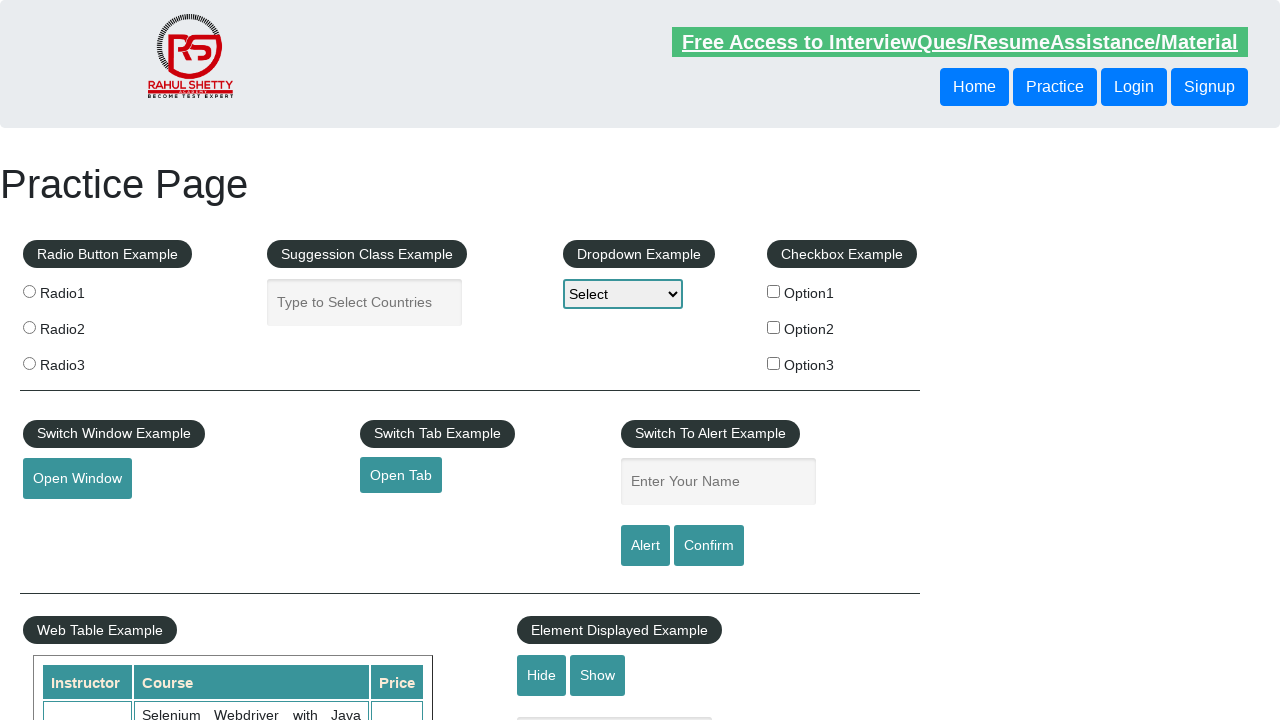

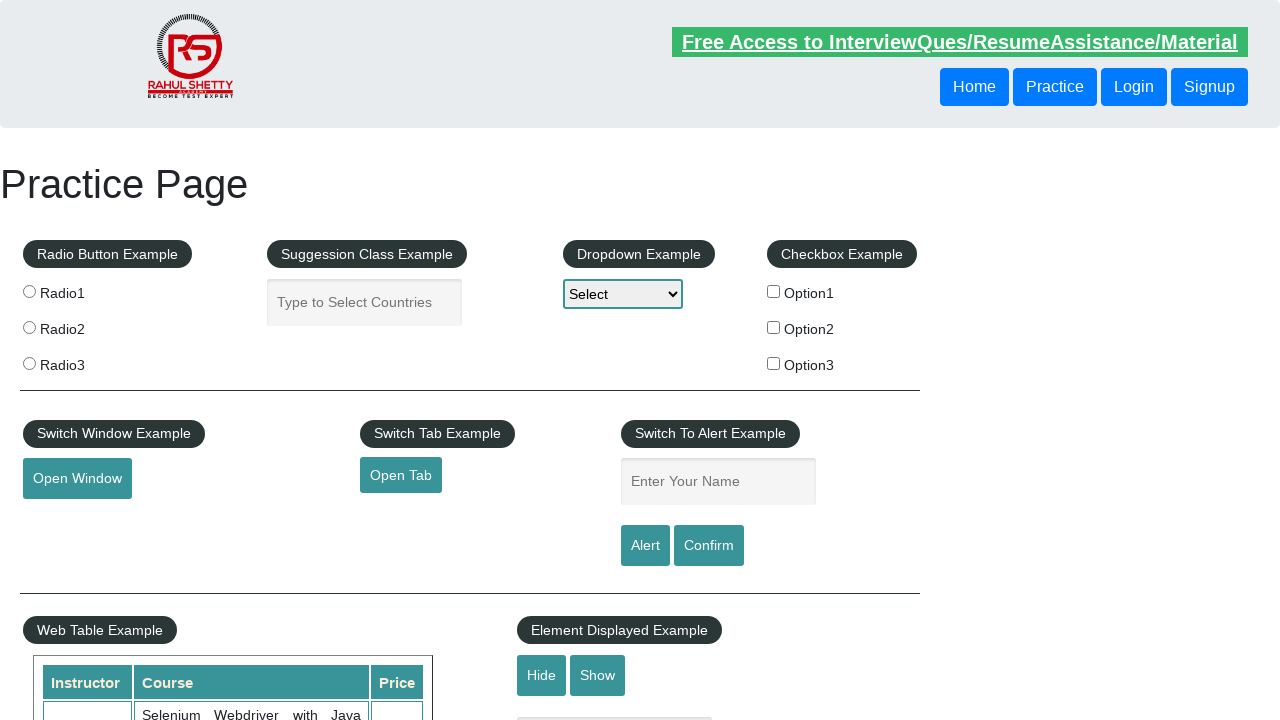